Tests handling of an alert that appears on page load, accepting it and verifying the page heading text

Starting URL: https://kristinek.github.io/site/examples/al_p

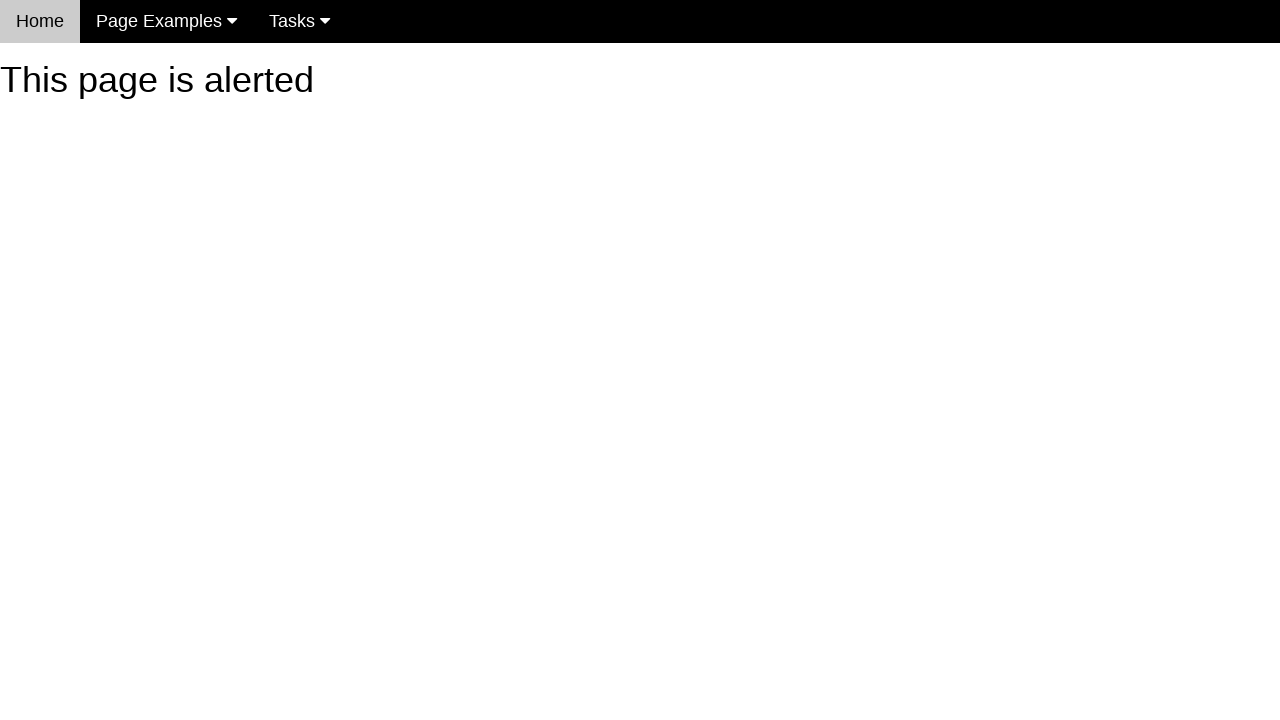

Set up dialog handler to accept alerts on page load
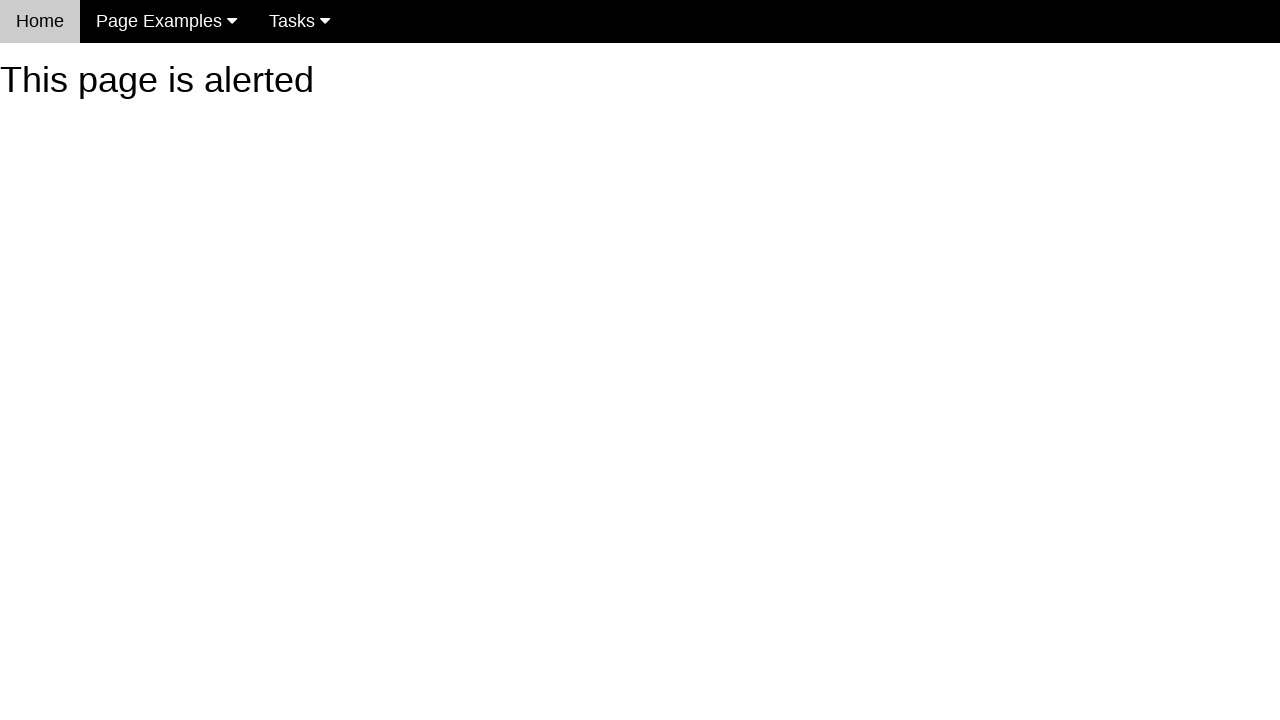

Navigated to alert on opening page test URL
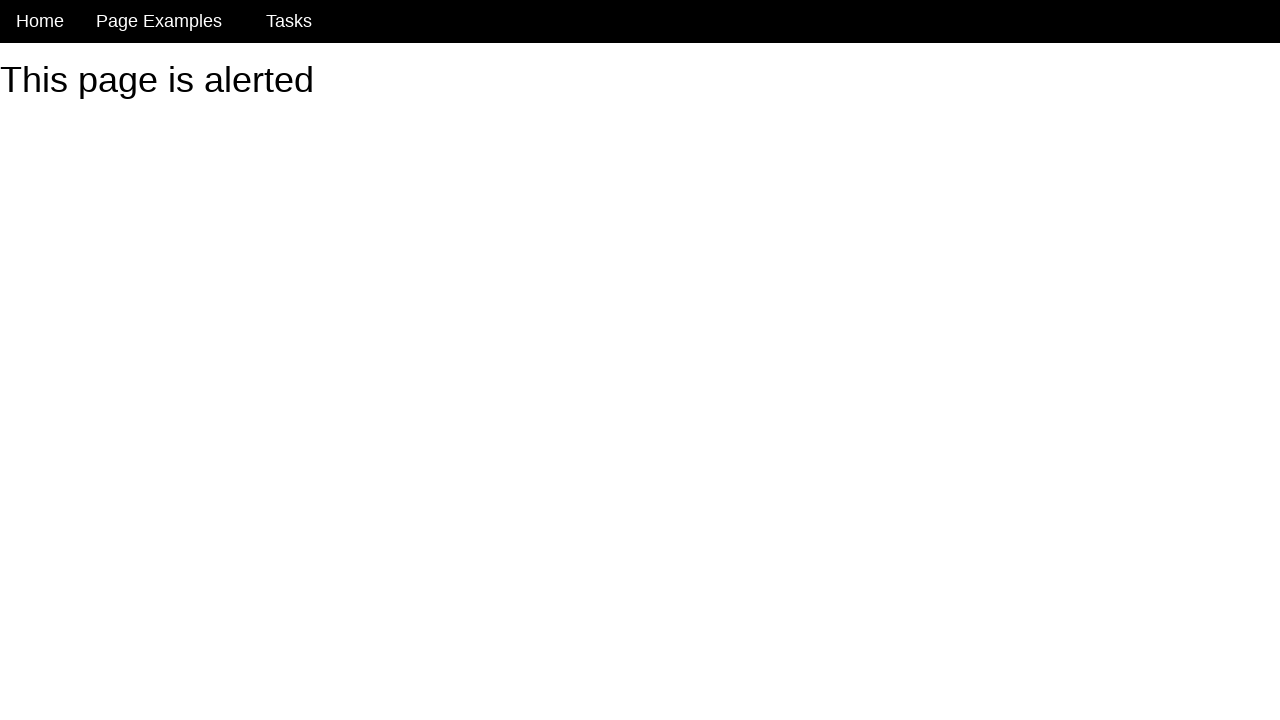

Heading element loaded after alert was dismissed
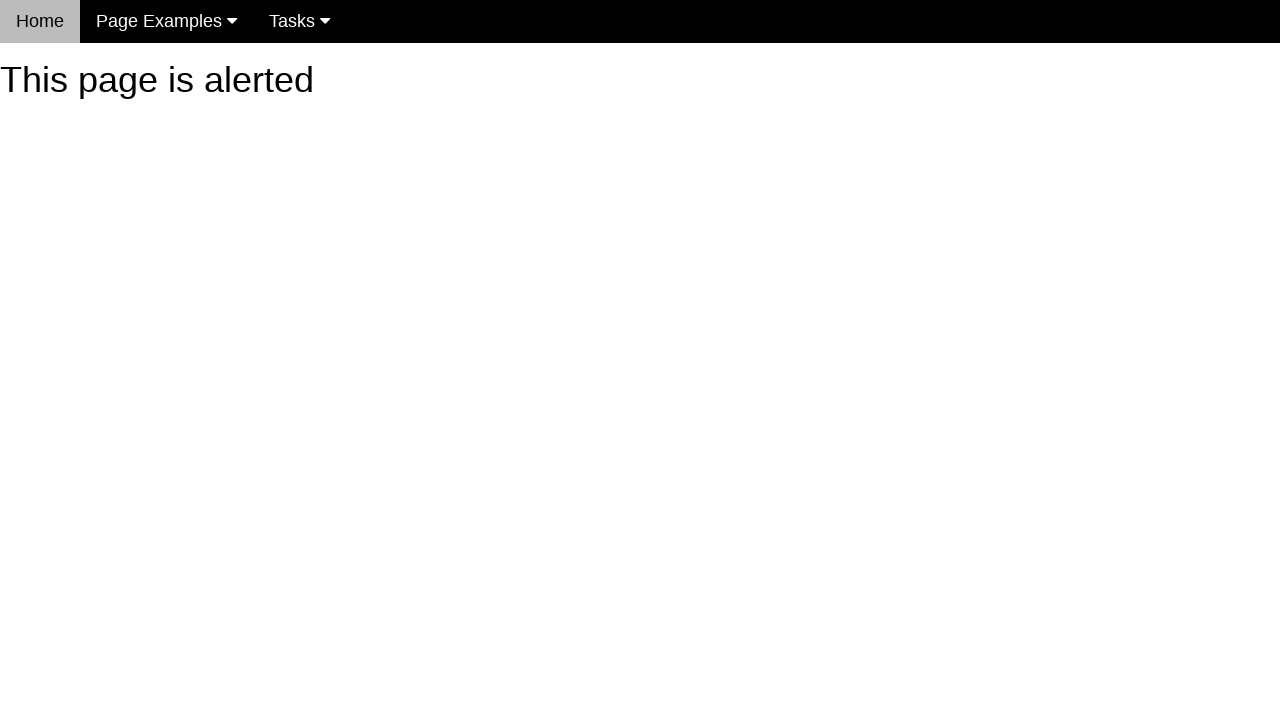

Retrieved heading text content
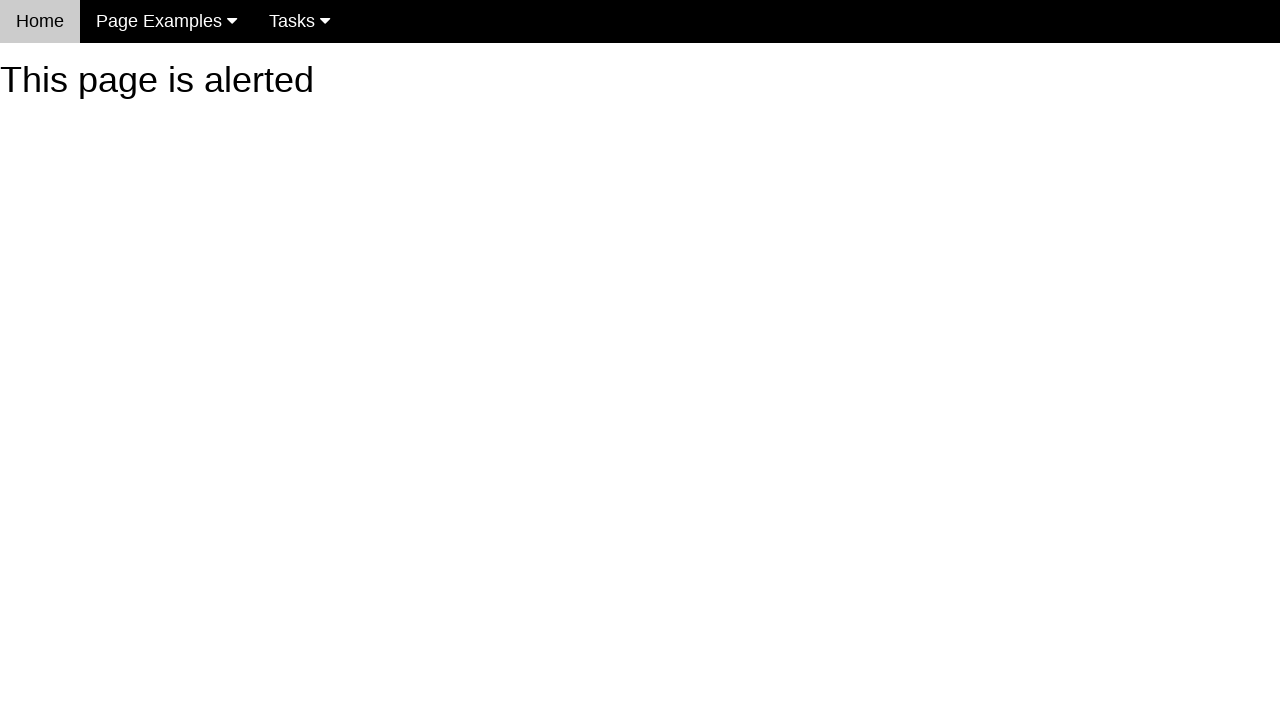

Verified heading text is 'This page is alerted'
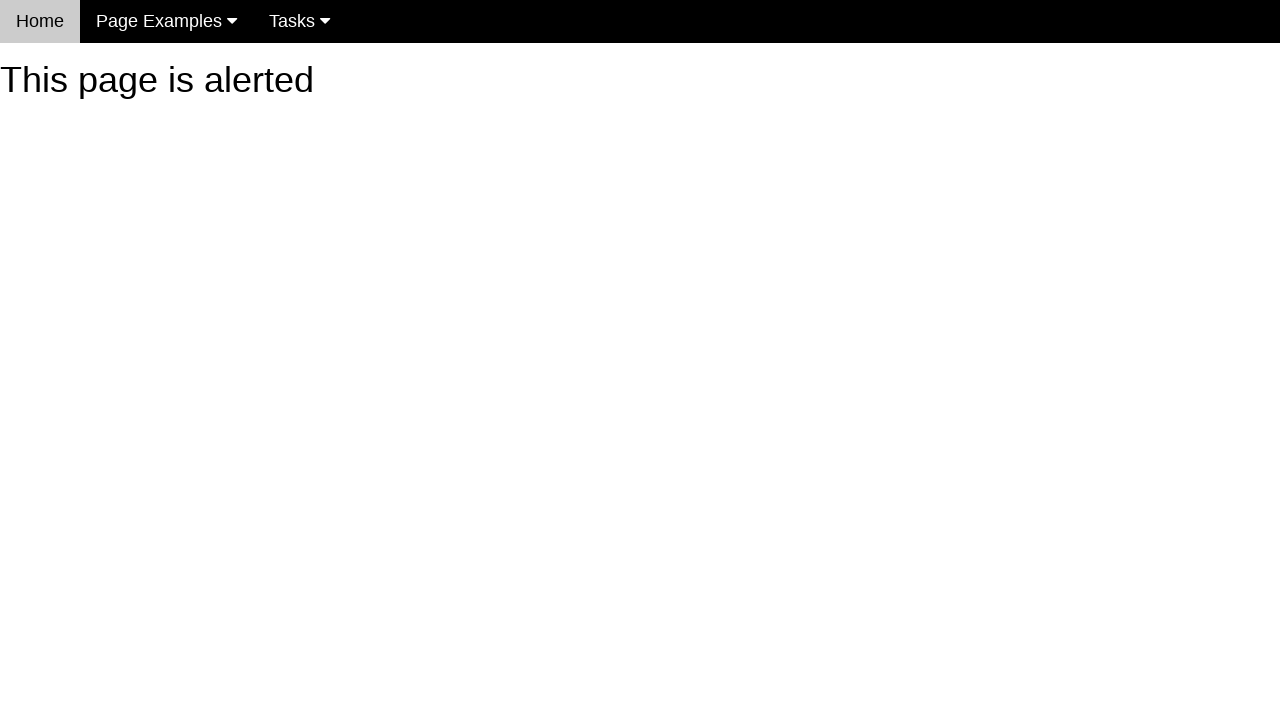

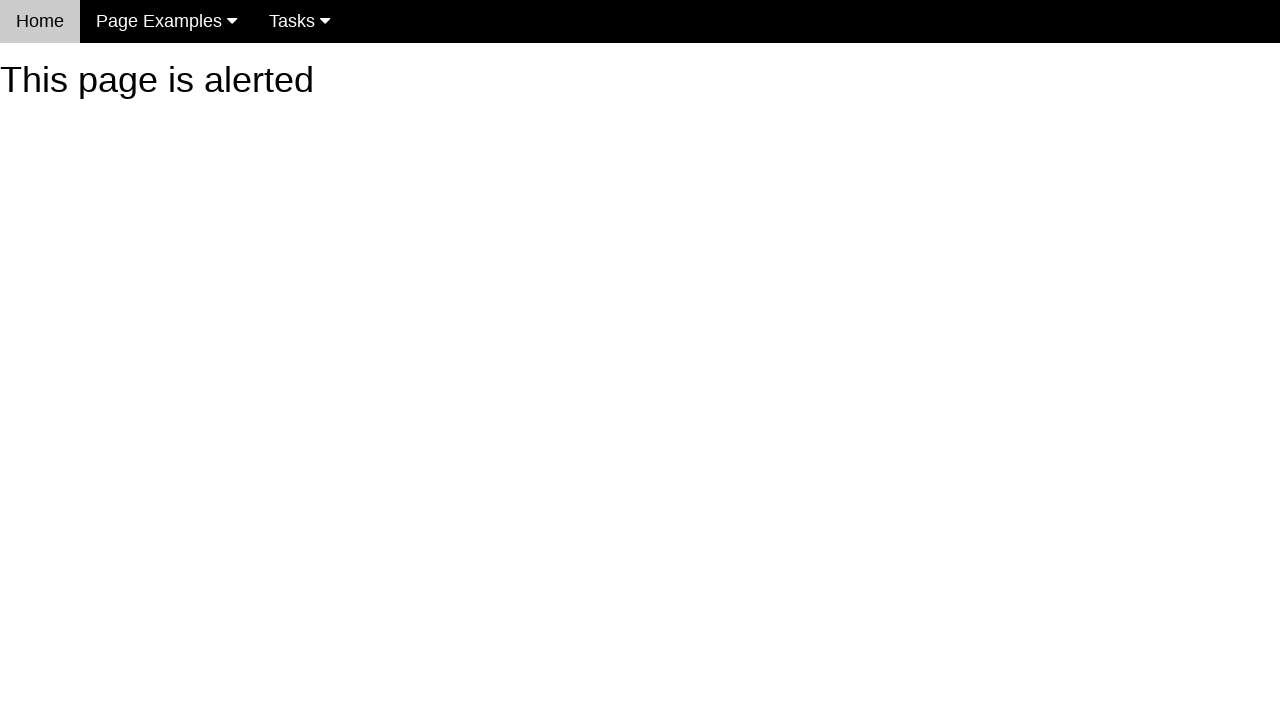